Tests radio button functionality by clicking the "Hockey" radio button and verifying it becomes selected.

Starting URL: https://practice.cydeo.com/radio_buttons

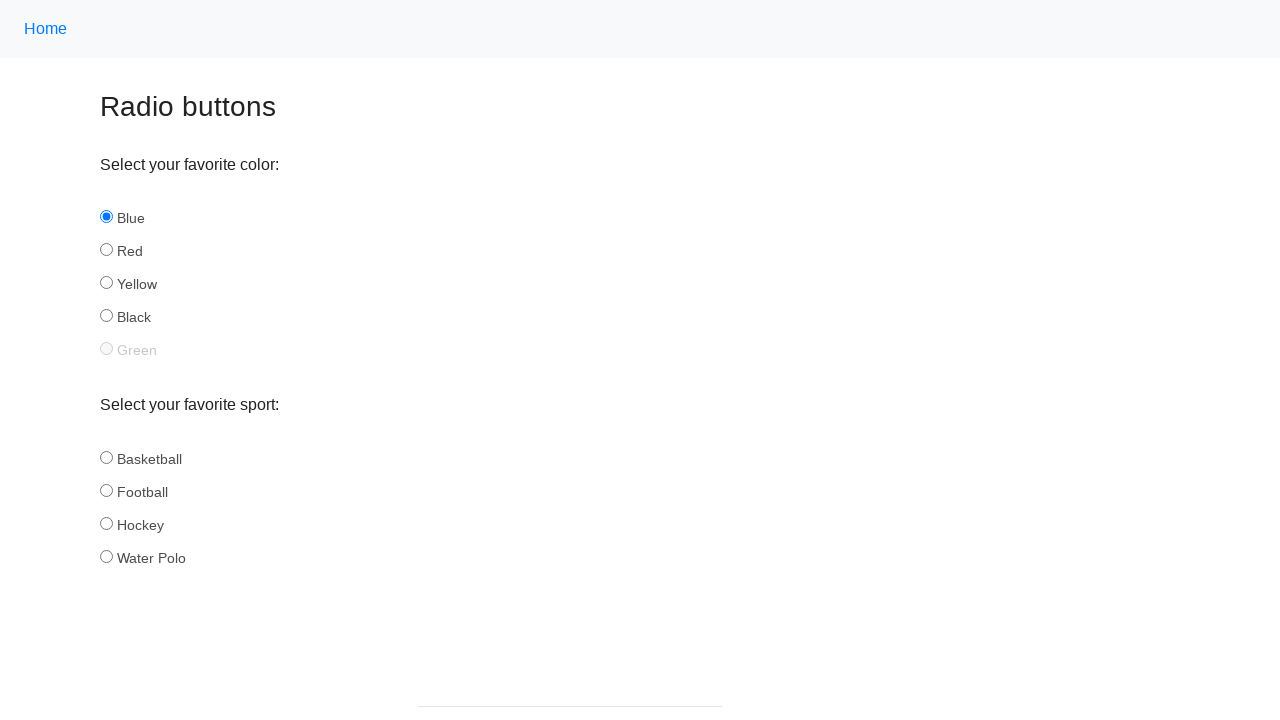

Clicked the 'Hockey' radio button at (106, 523) on input#hockey
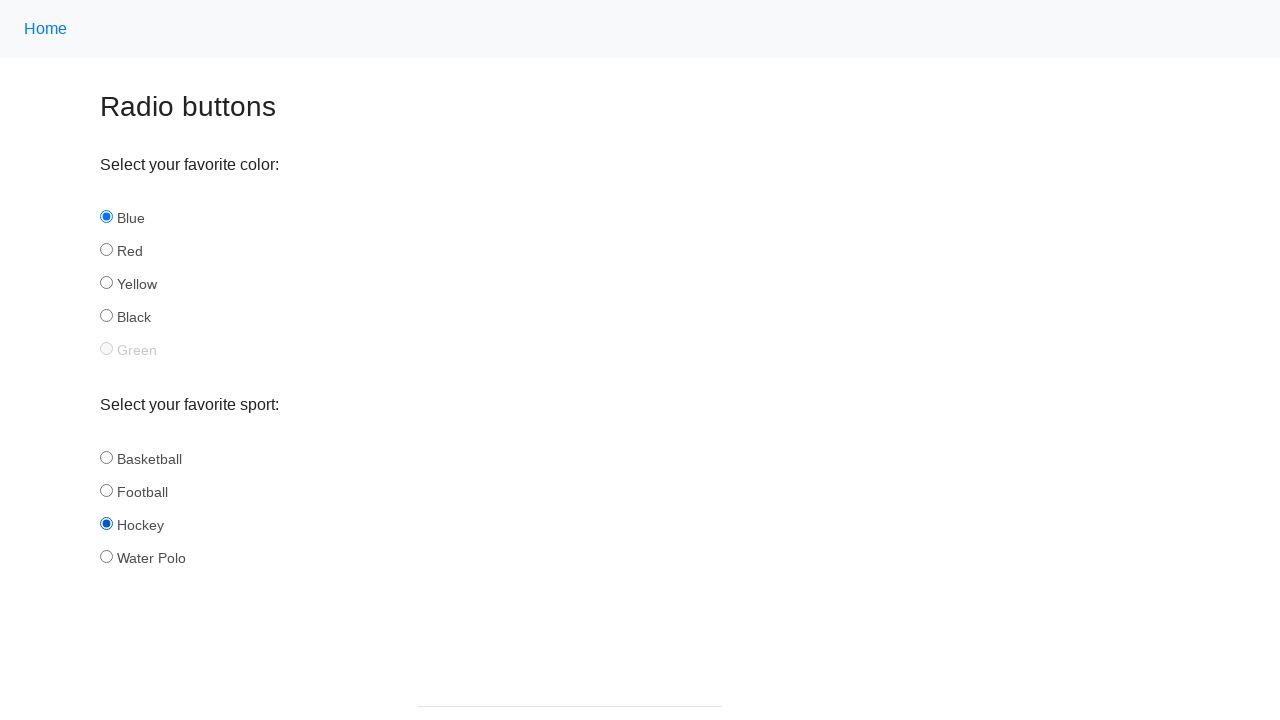

Verified that the Hockey radio button is selected
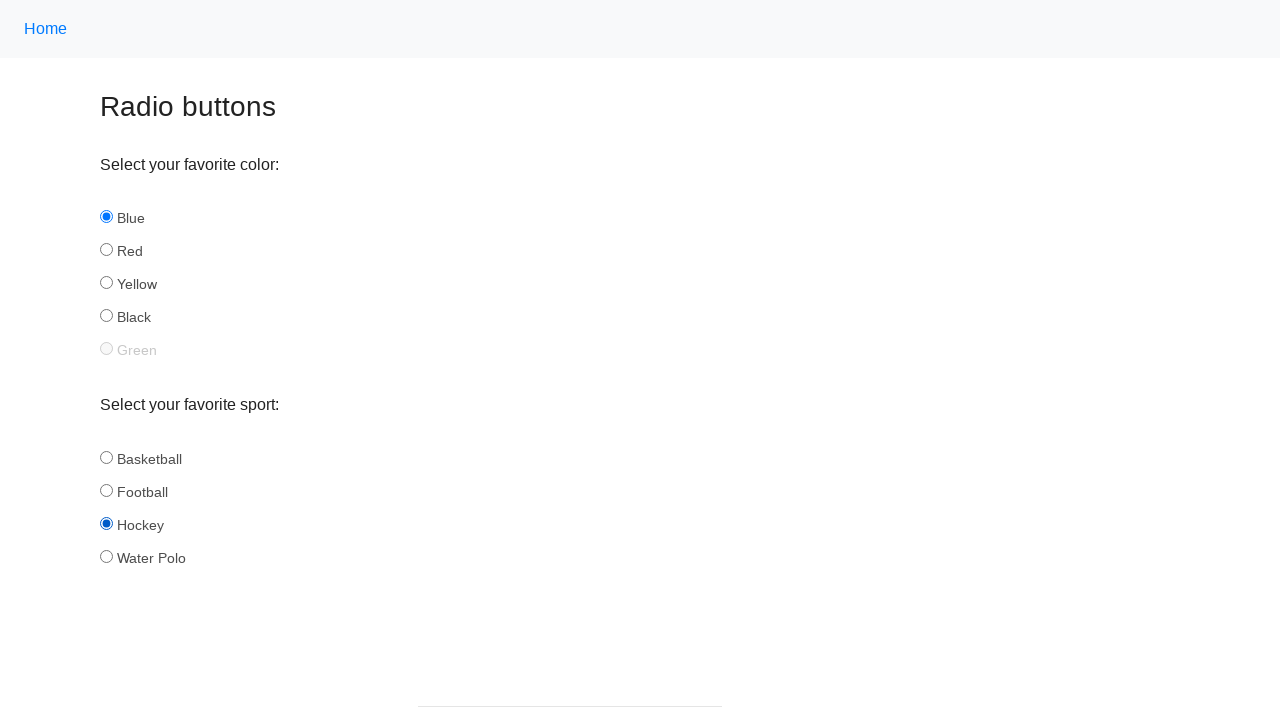

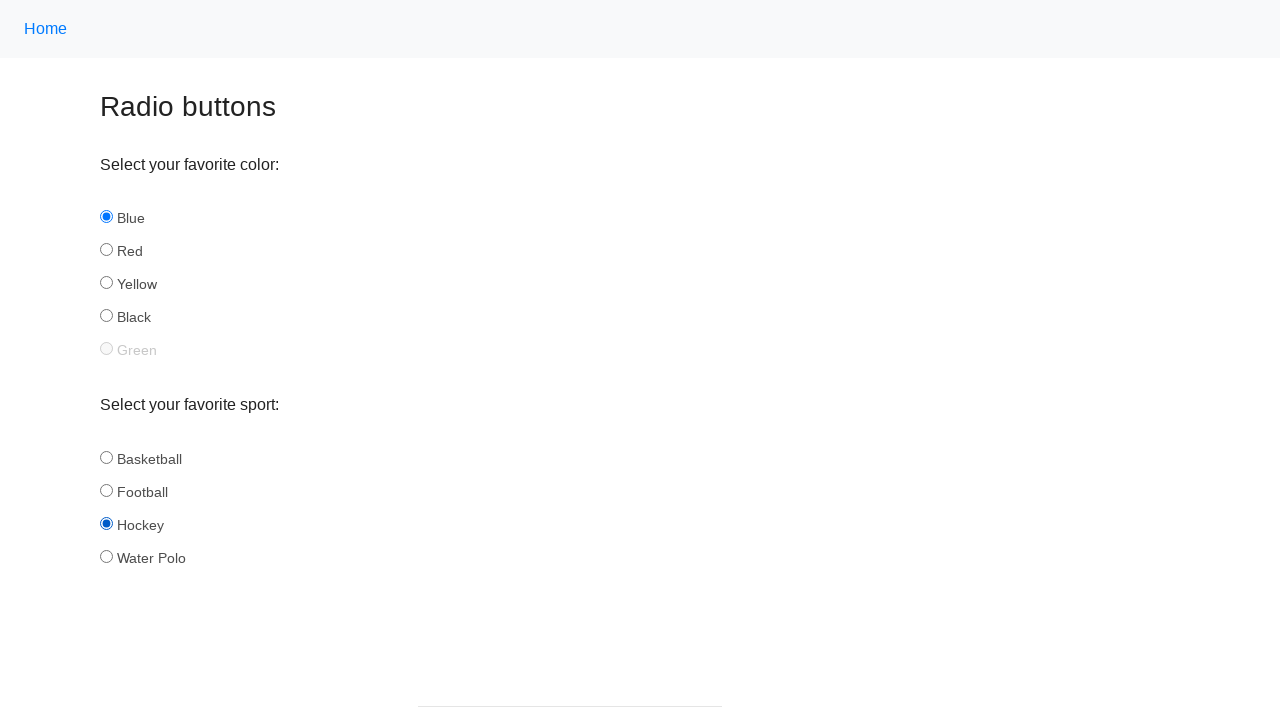